Tests calendar date selection functionality by opening a datepicker and selecting a specific date

Starting URL: http://seleniumpractise.blogspot.com/2016/08/how-to-handle-calendar-in-selenium.html

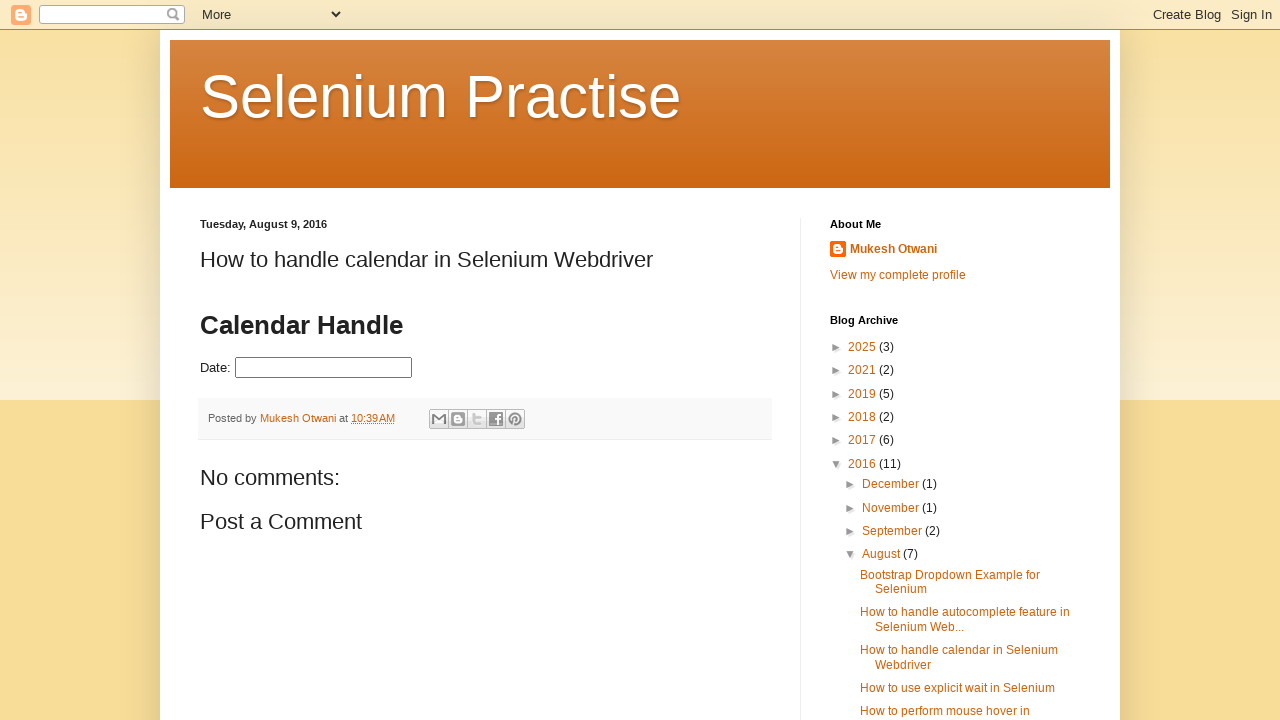

Clicked on datepicker to open calendar at (324, 368) on #datepicker
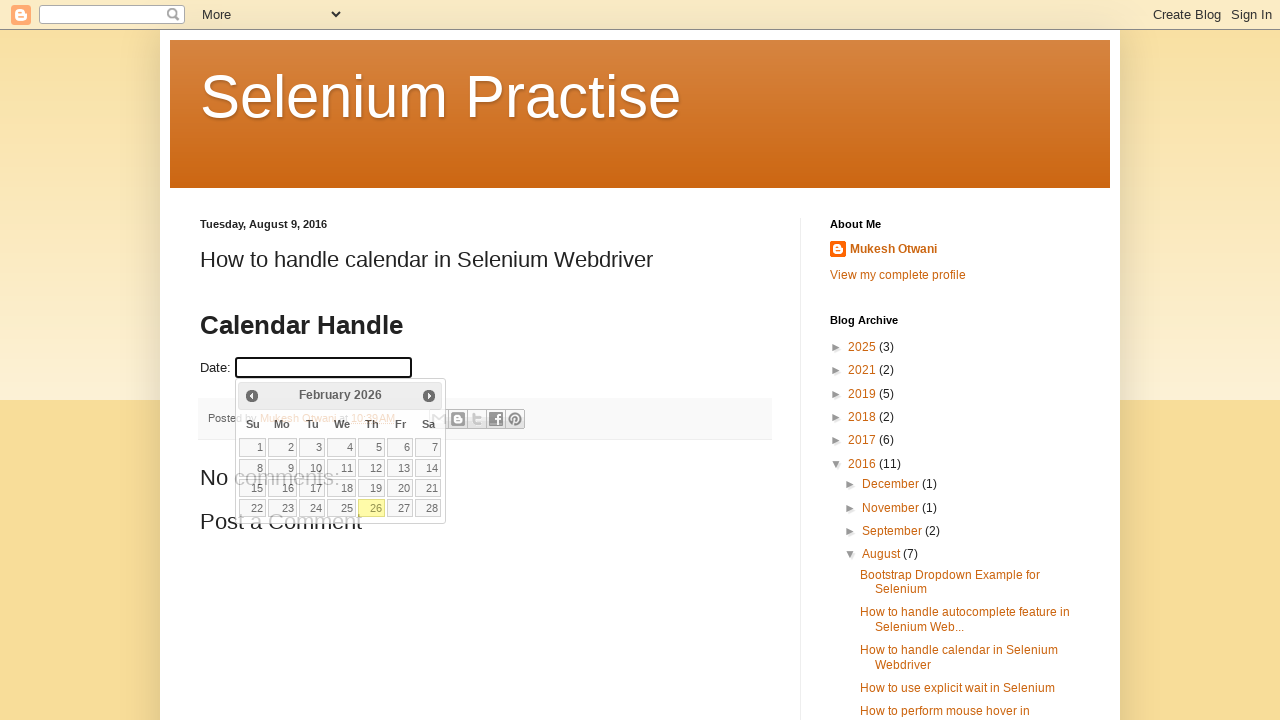

Calendar date selector loaded
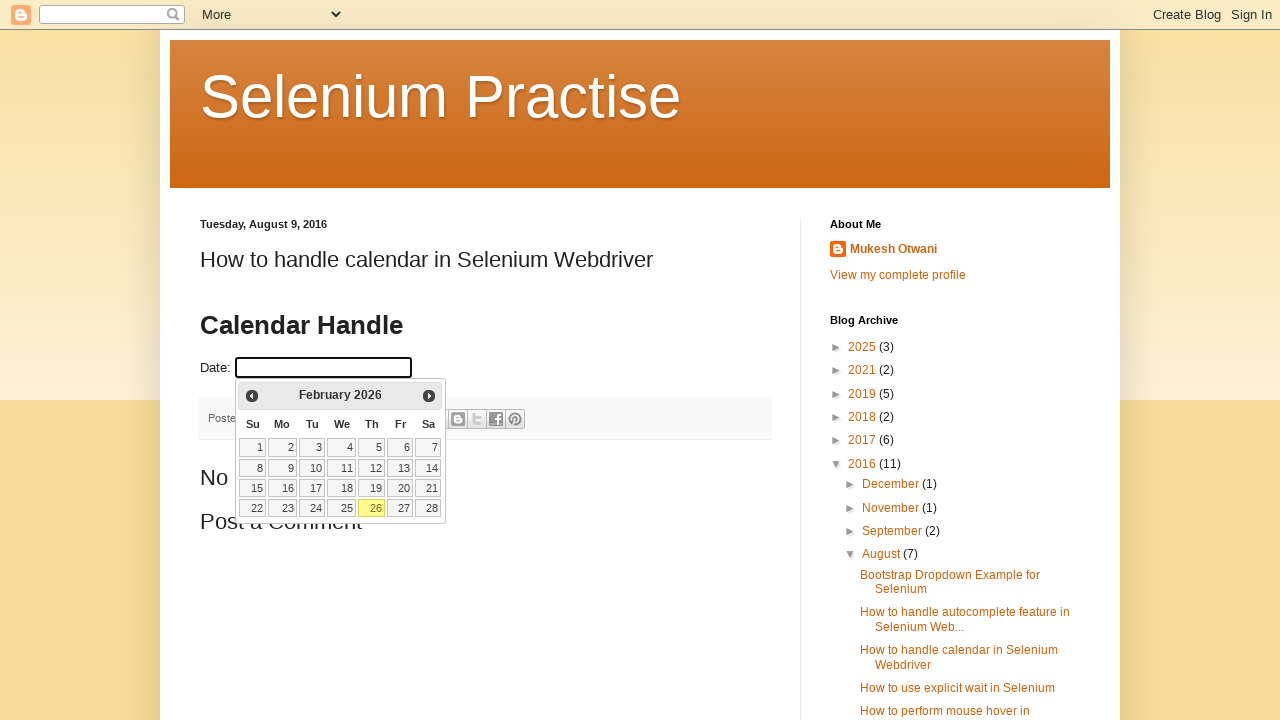

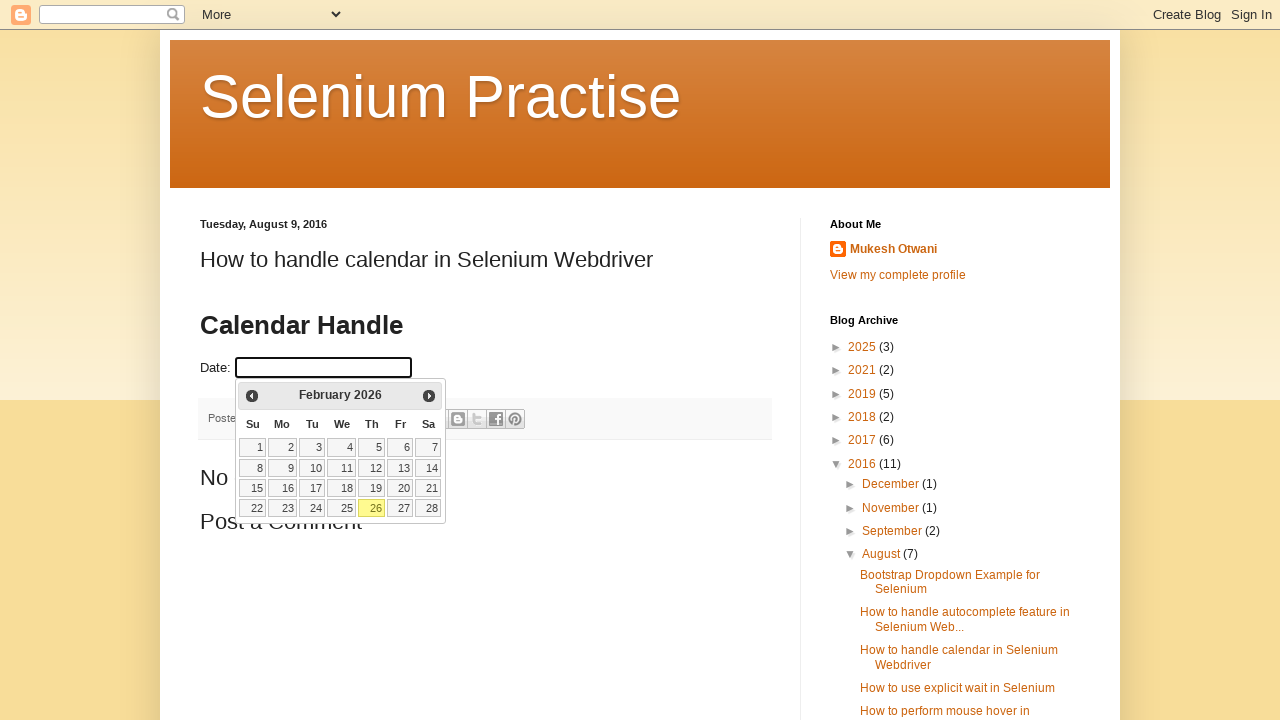